Tests floating menu by scrolling down and up the page and verifying the menu remains visible throughout

Starting URL: http://the-internet.herokuapp.com/floating_menu

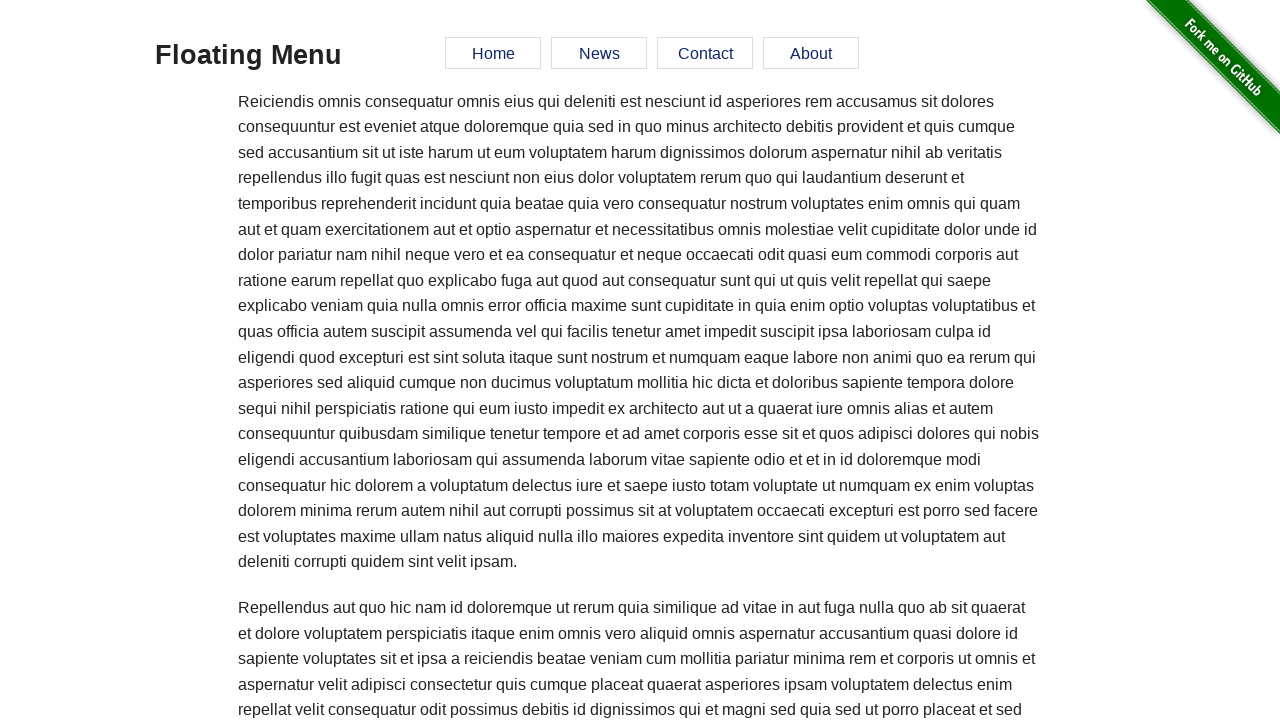

Waited for floating menu title to be displayed
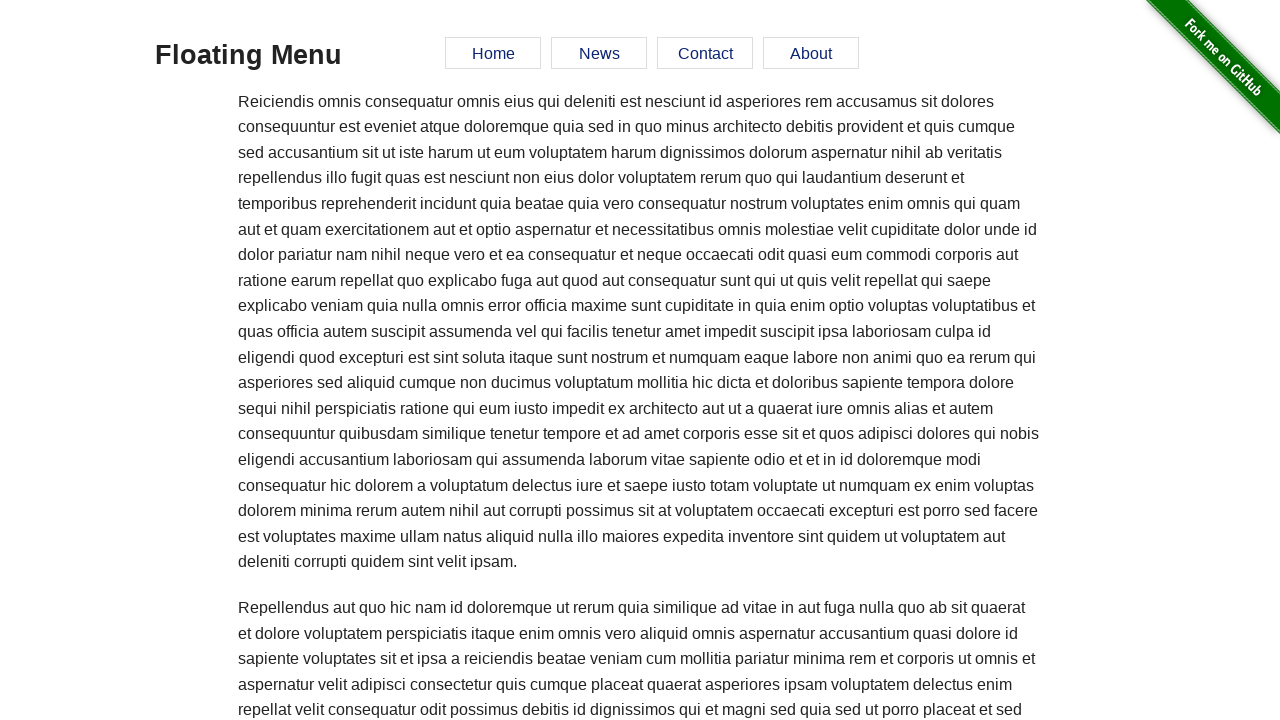

Waited for menu element to be visible
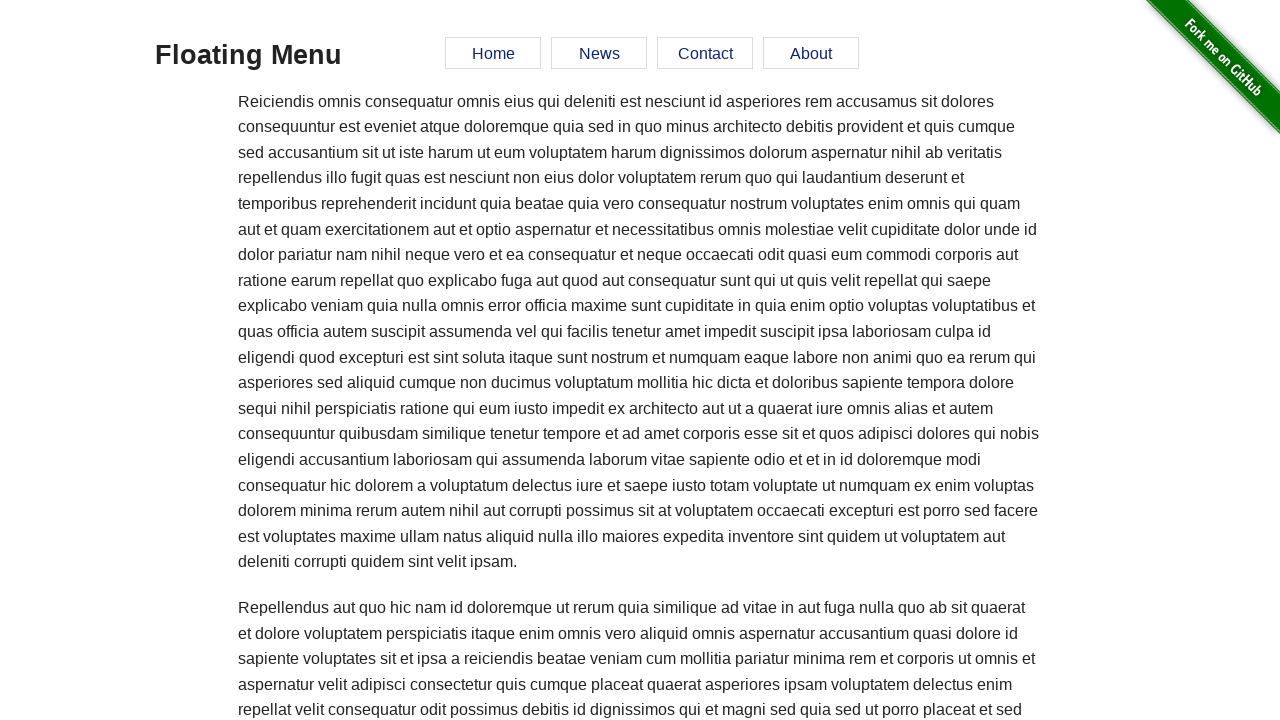

Waited for Home menu item to be visible
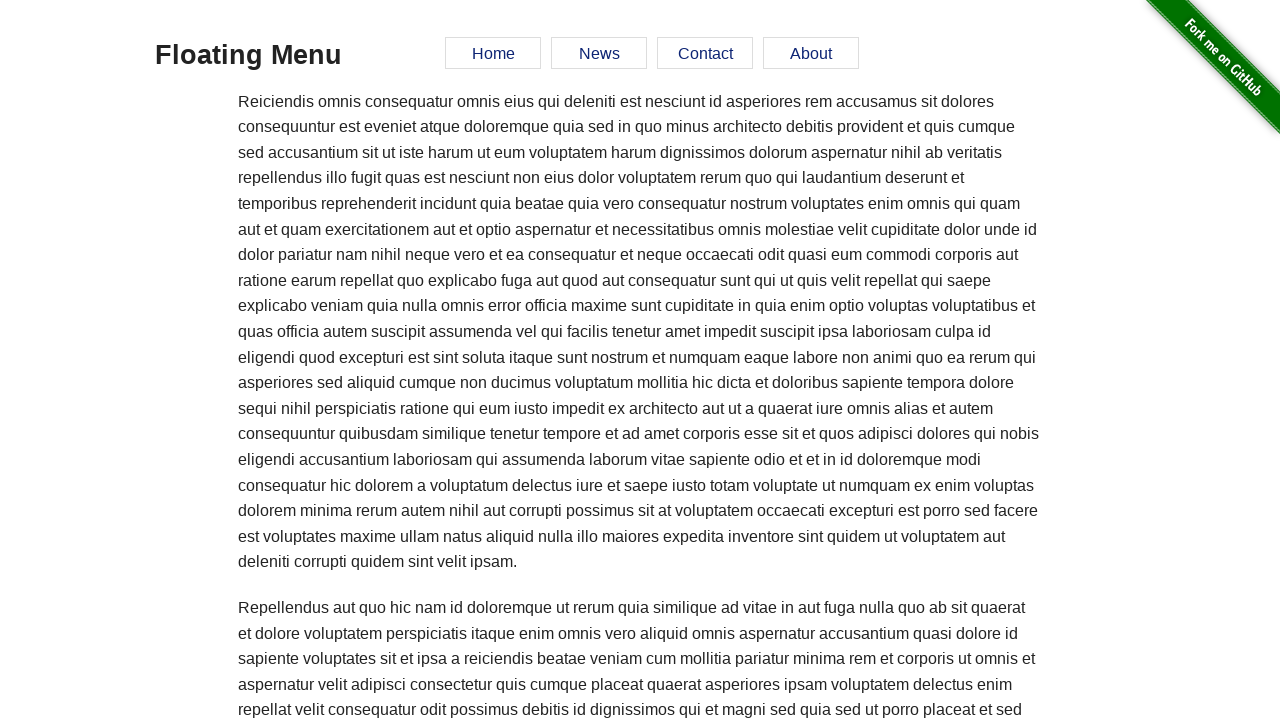

Waited for News menu item to be visible
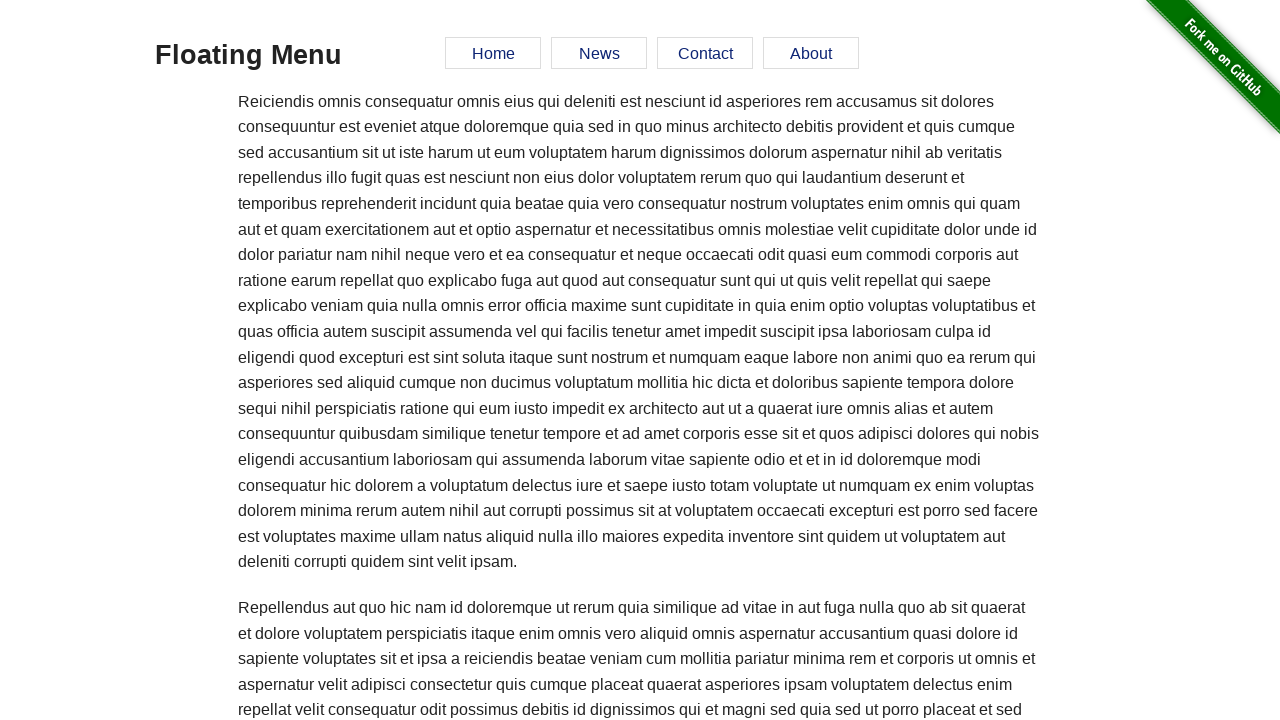

Waited for Contact menu item to be visible
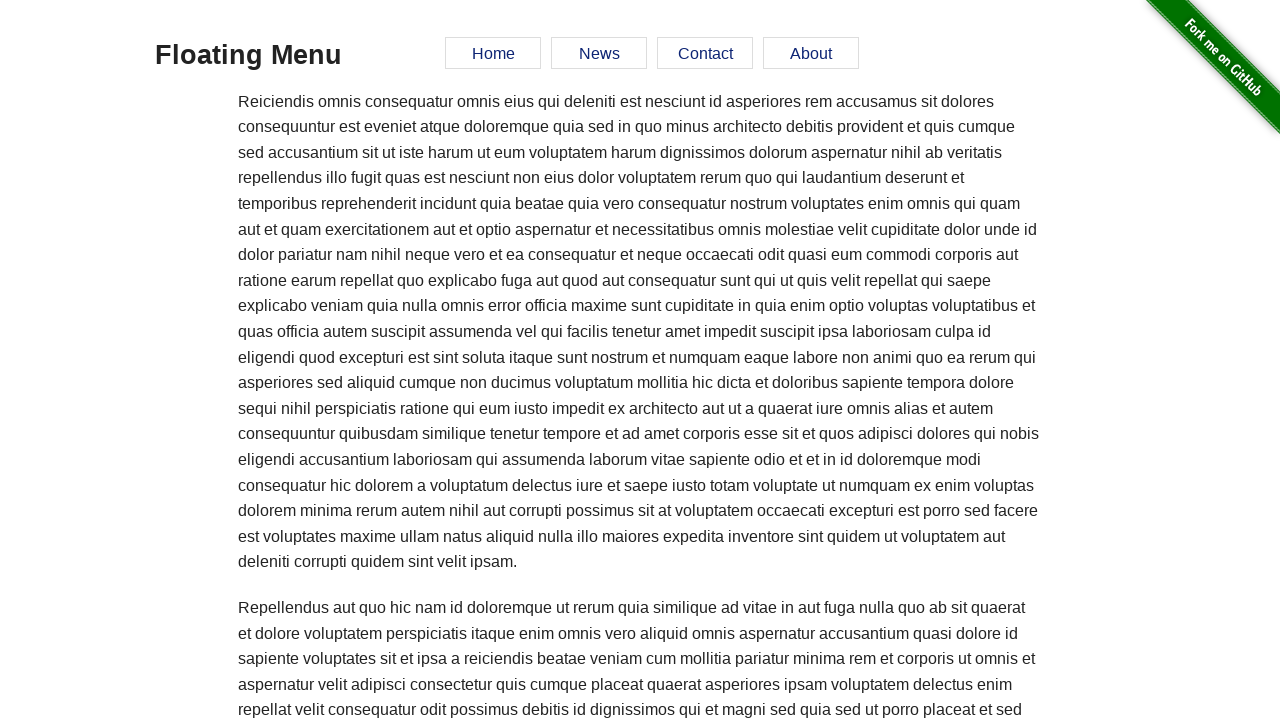

Waited for About menu item to be visible
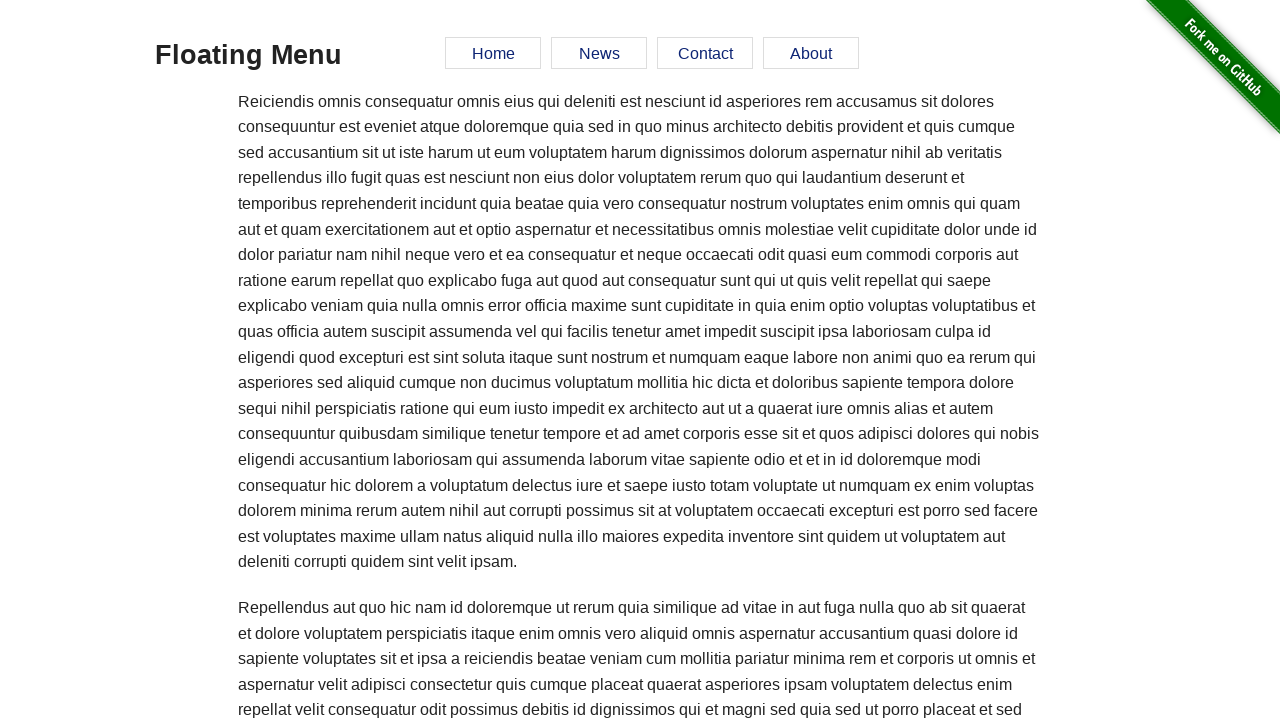

Scrolled down the page by 2000 pixels
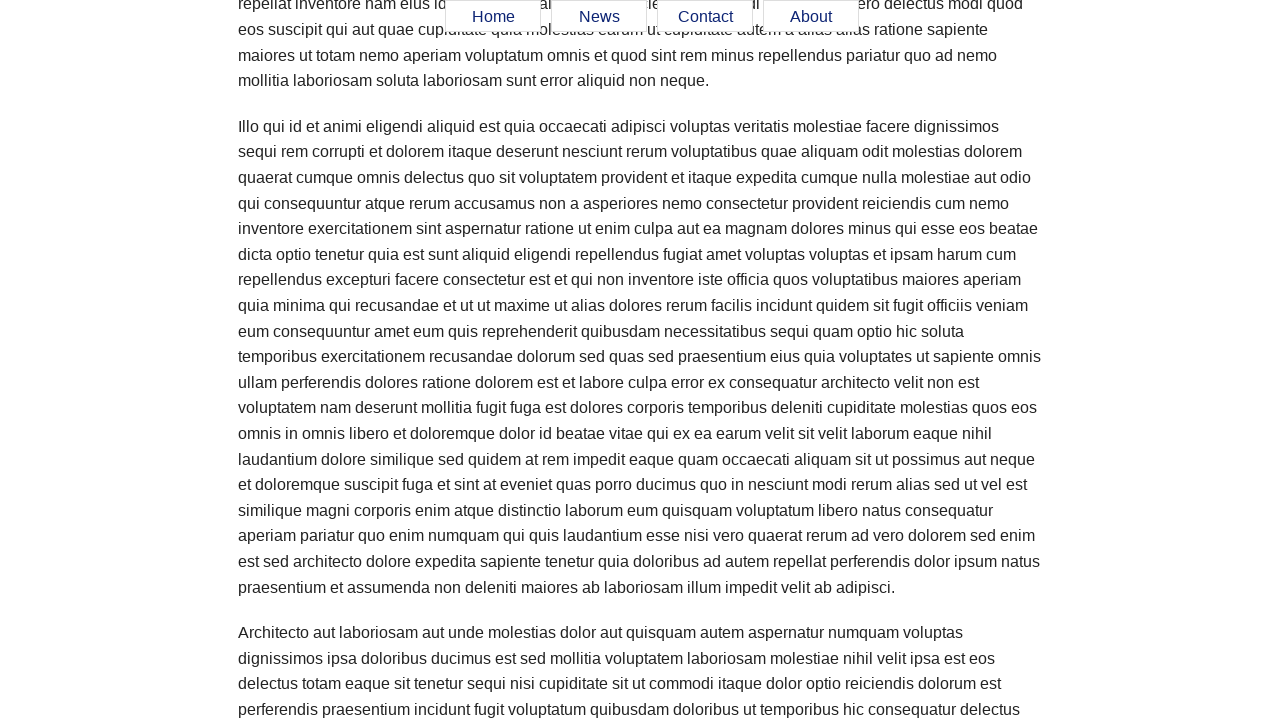

Scrolled up the page by 1000 pixels
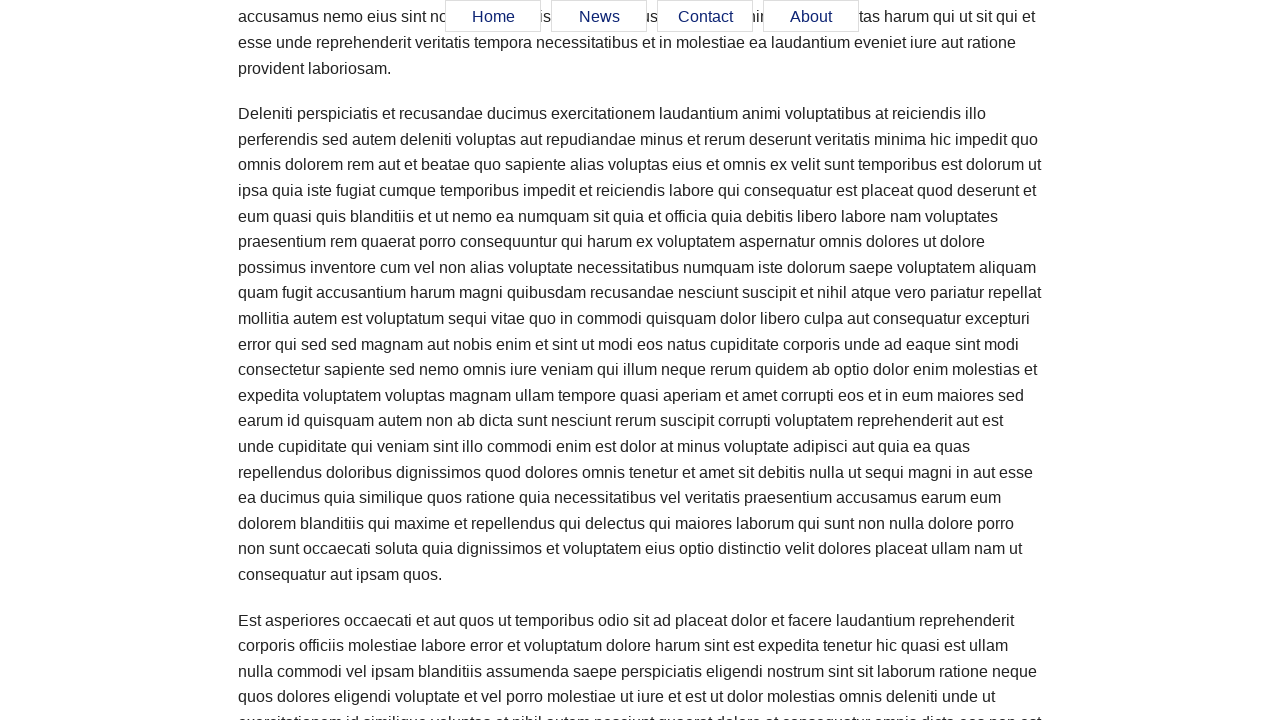

Scrolled up the page by another 1000 pixels
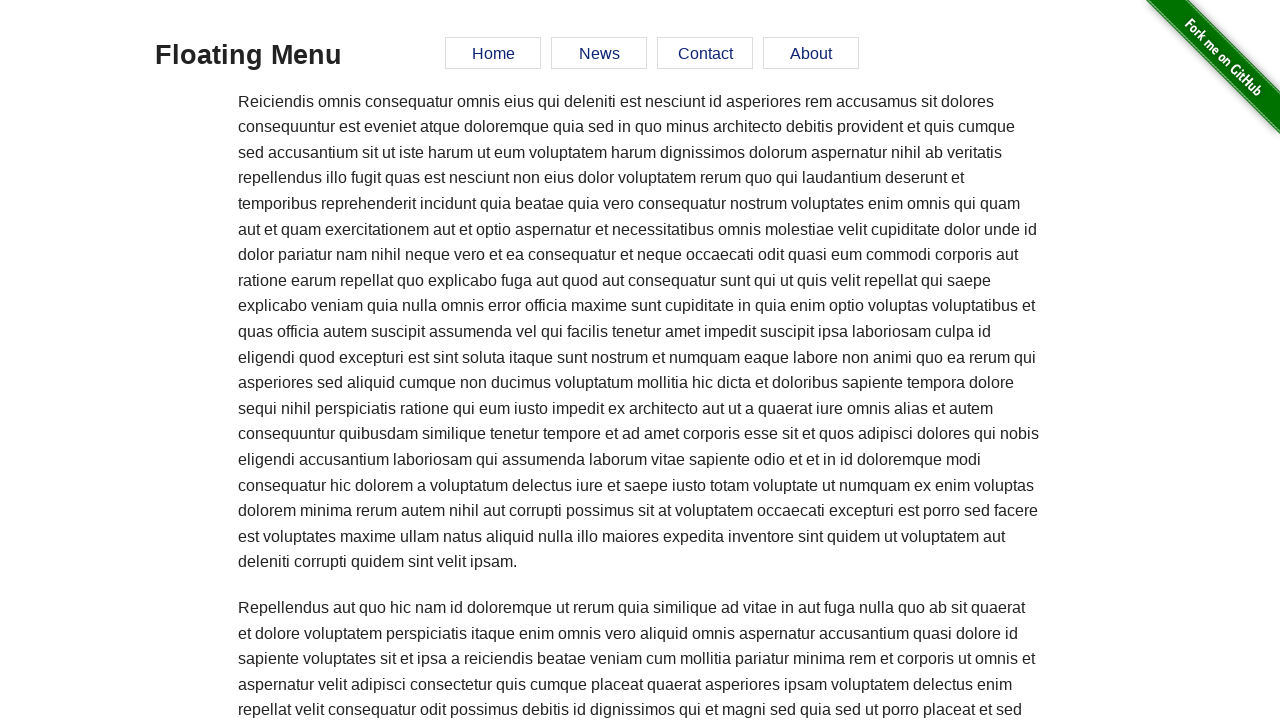

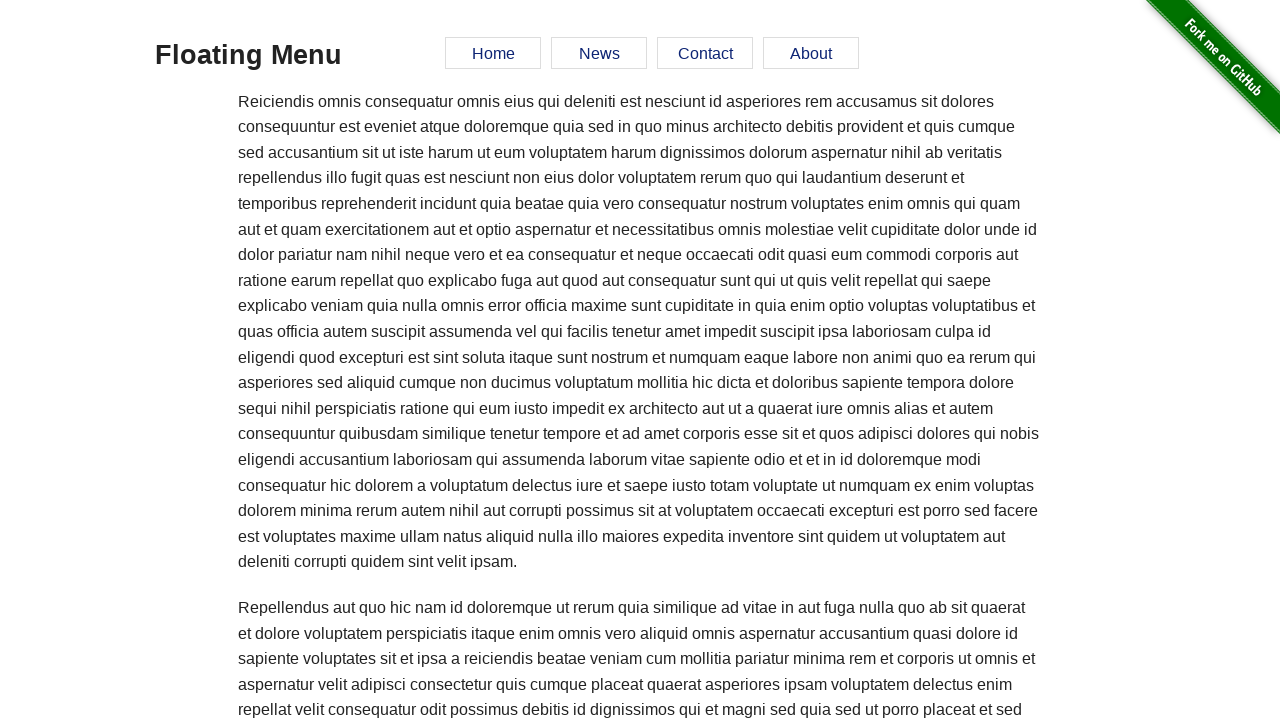